Navigates to the DemoQA practice form page and fills out the form with first name, last name, email, phone number, and selects hobby checkboxes (Sports, Music, Reading)

Starting URL: https://demoqa.com/automation-practice-form

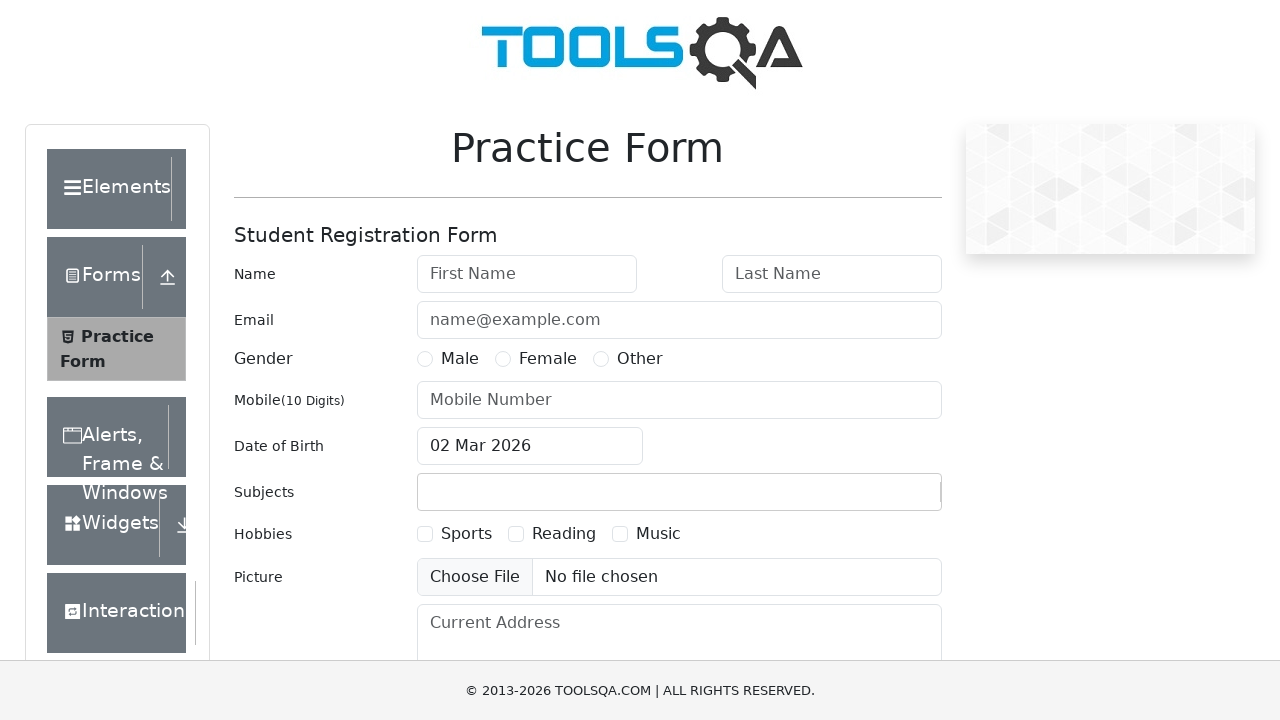

Filled first name field with 'John' on xpath=//input[@id="firstName"]
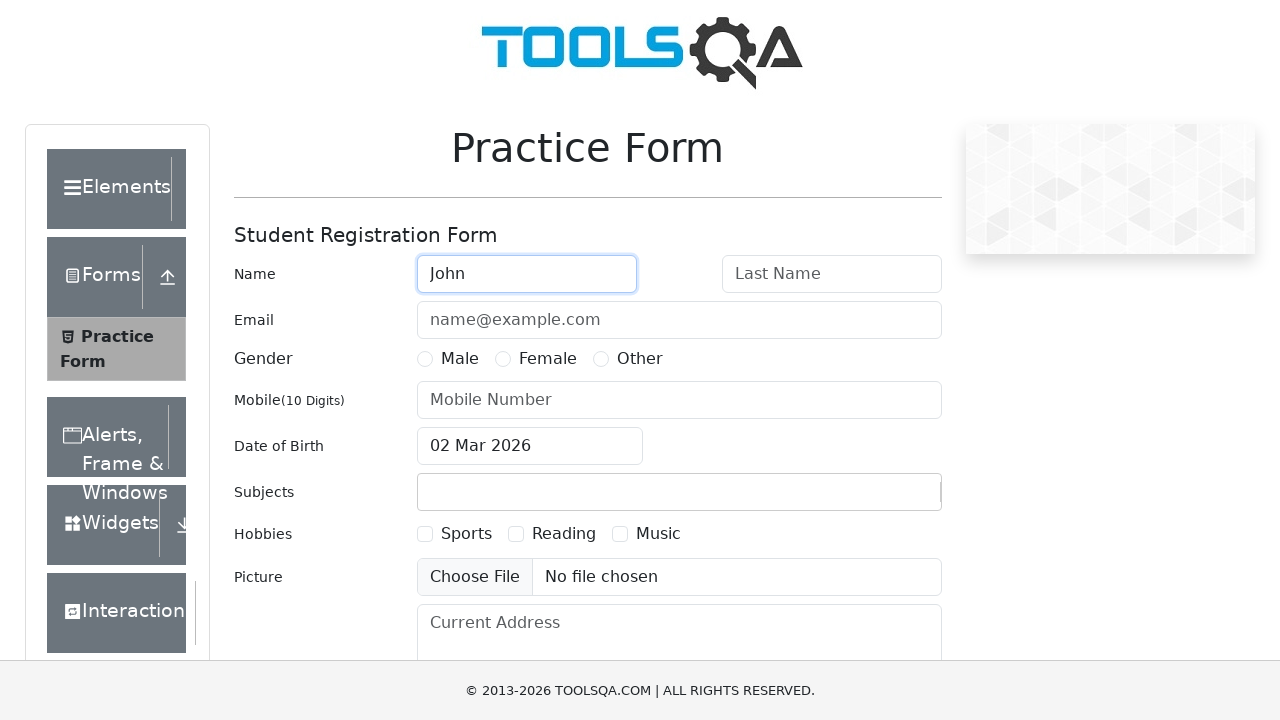

Filled last name field with 'Smith' on input#lastName
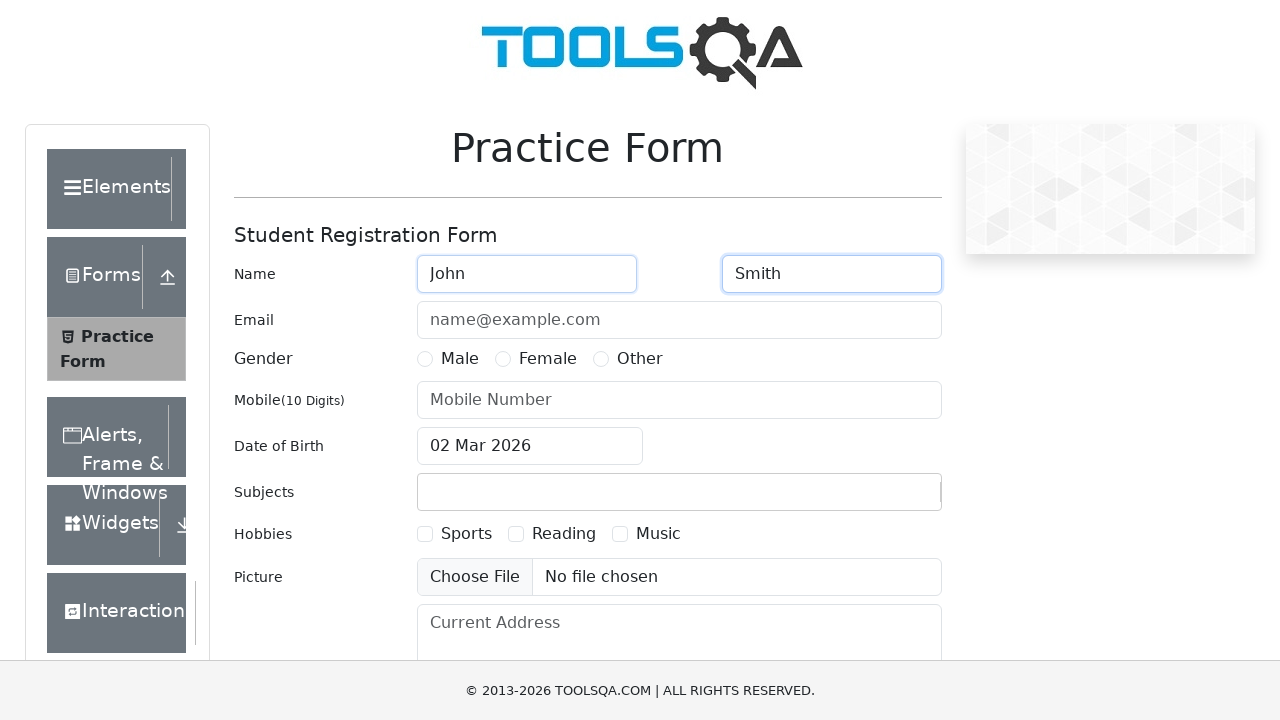

Filled email field with 'johnsmith@example.com' on input#userEmail
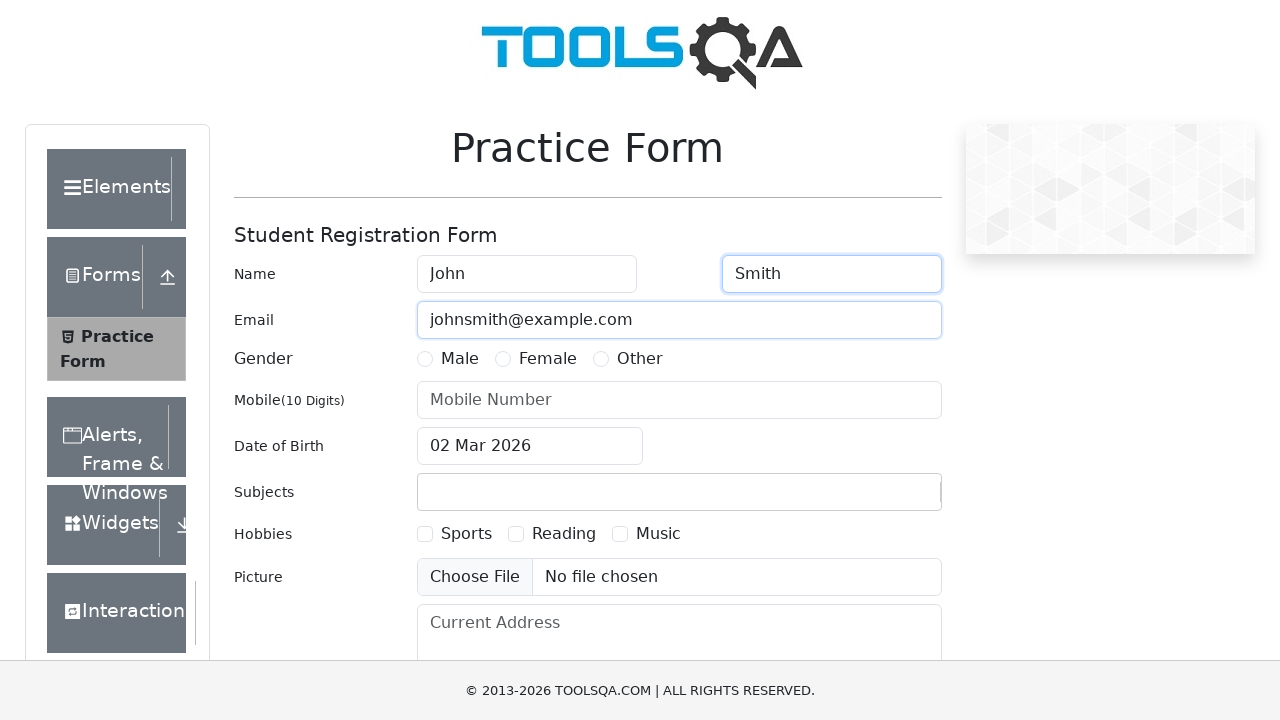

Filled phone number field with '9876543210' on input#userNumber
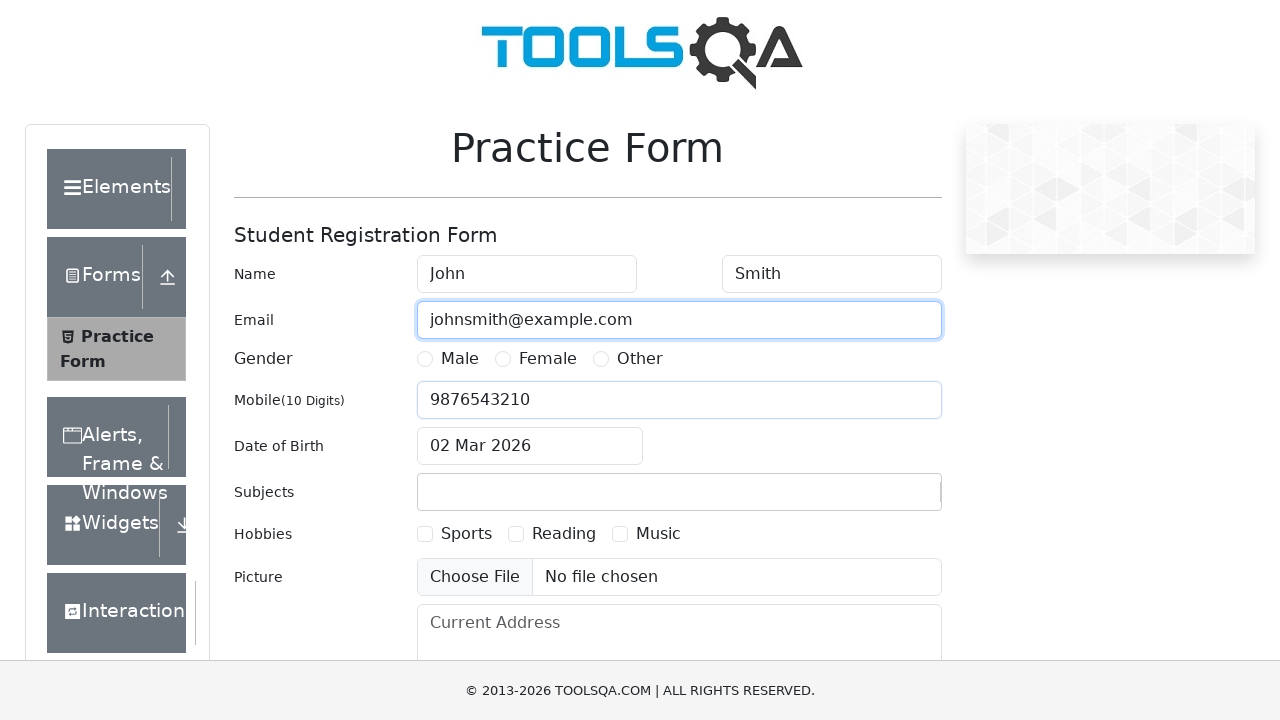

Sports checkbox became visible
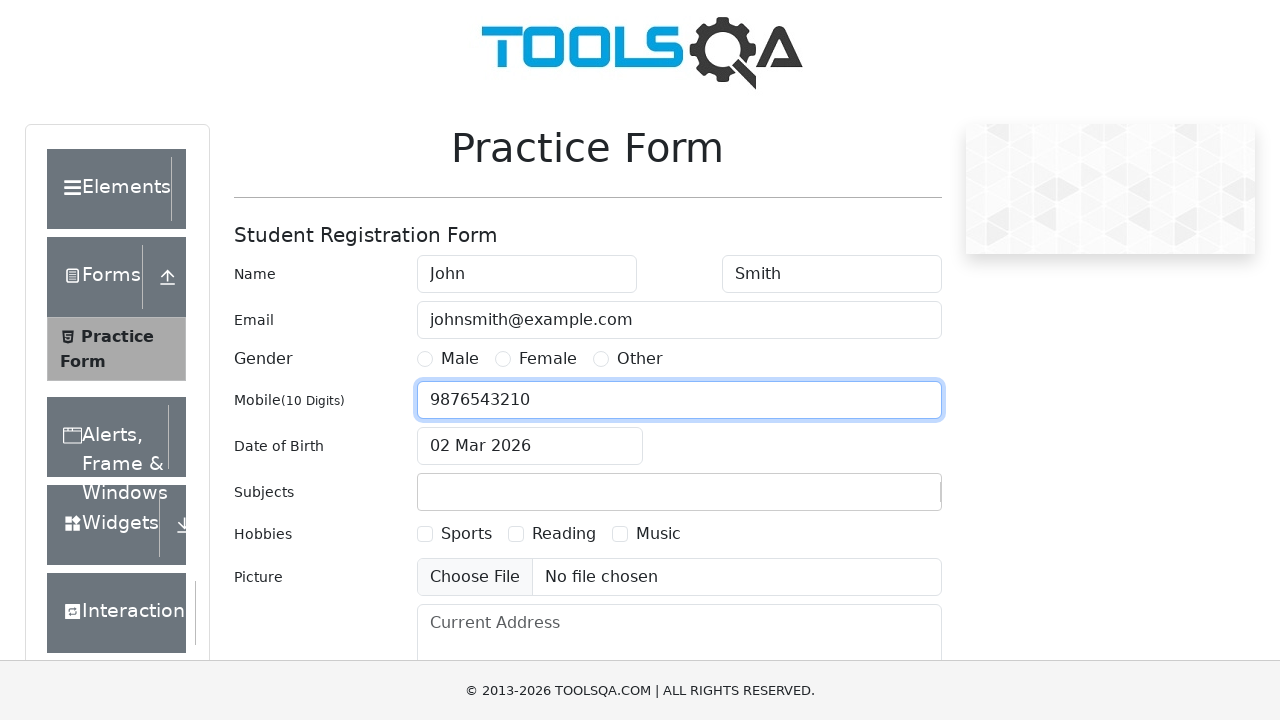

Clicked Sports checkbox at (425, 534) on xpath=//label[text()="Sports"]/preceding-sibling::input[@type="checkbox"]
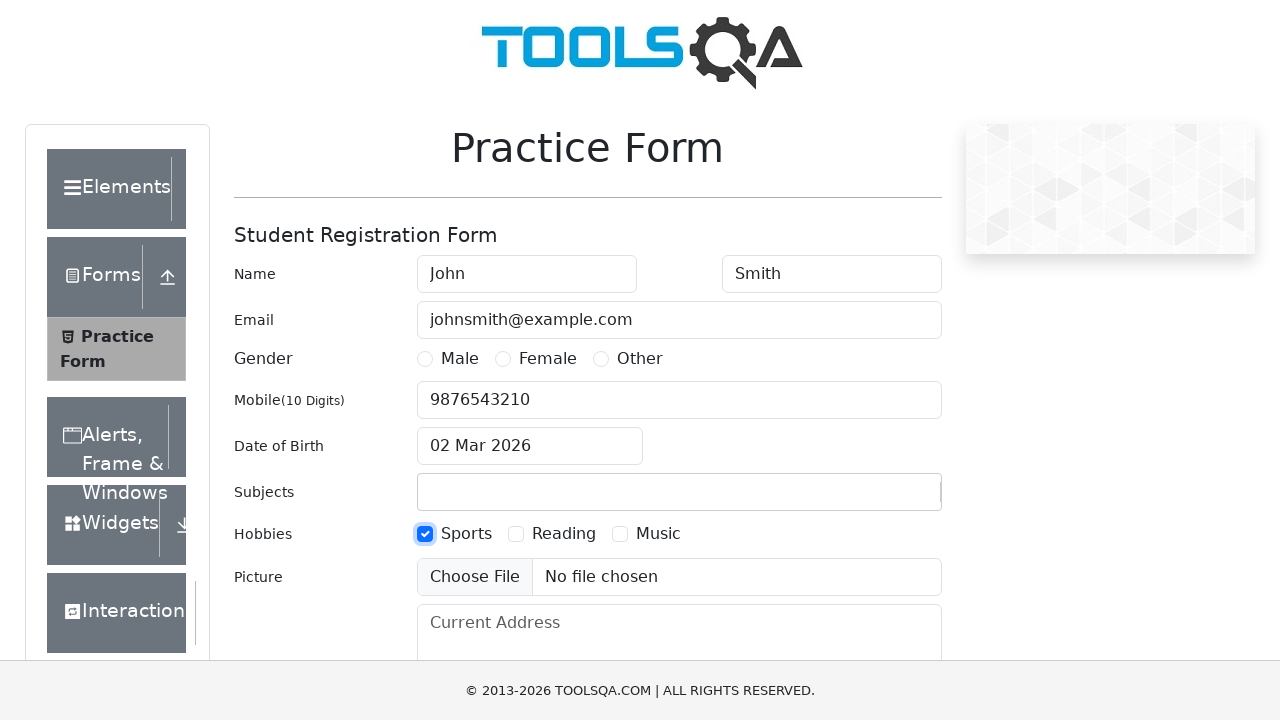

Clicked Music checkbox at (620, 534) on xpath=//label[text()="Music"]/preceding-sibling::input[@type="checkbox"]
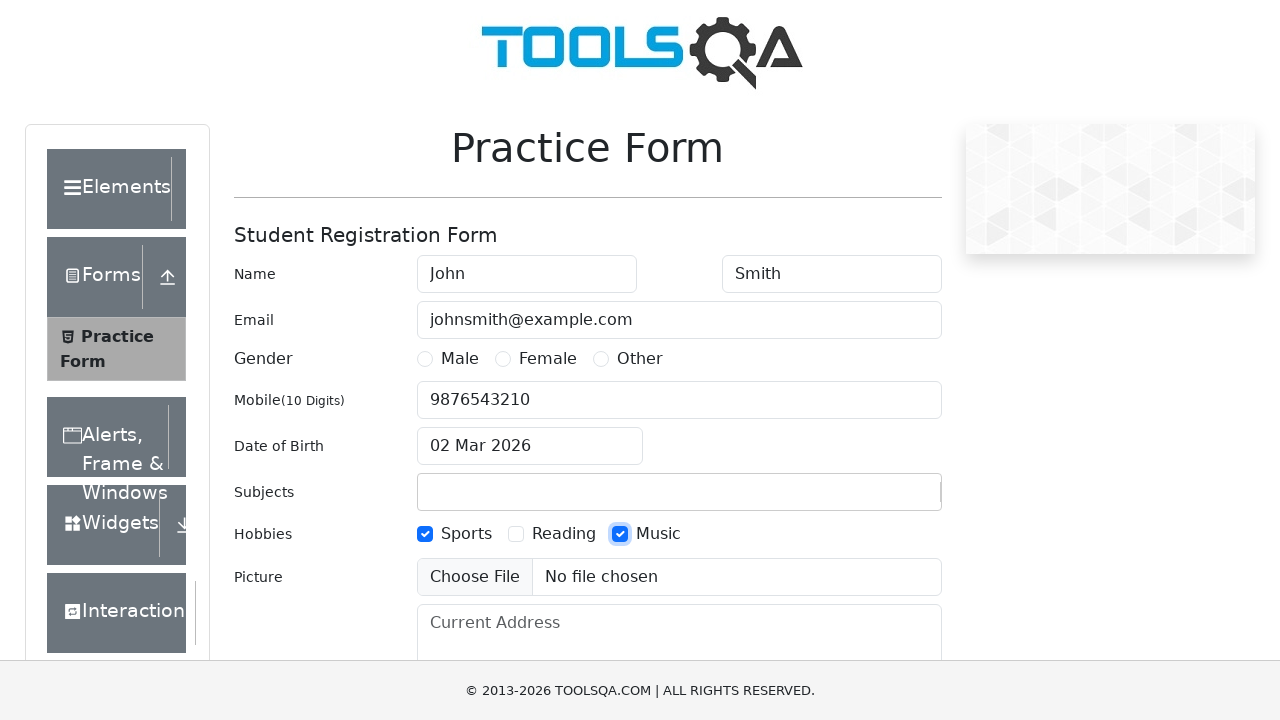

Clicked Reading checkbox at (516, 534) on xpath=//label[text()="Reading"]/preceding-sibling::input[@type="checkbox"]
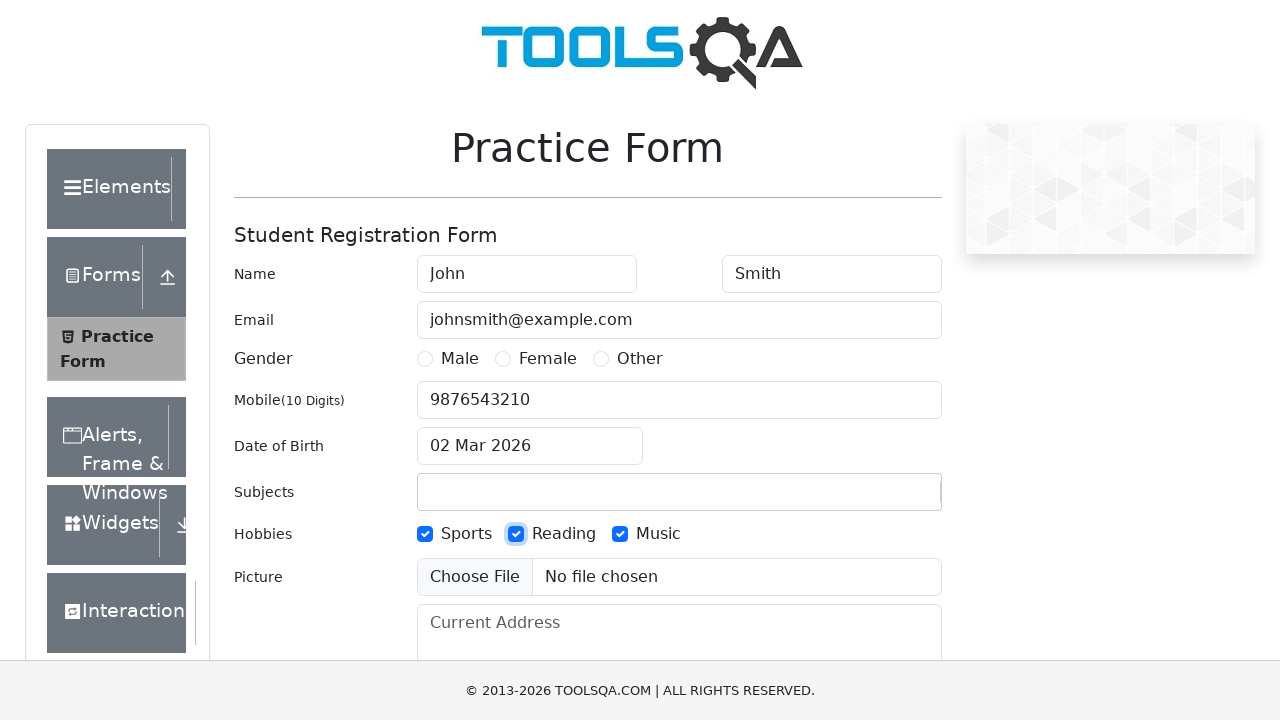

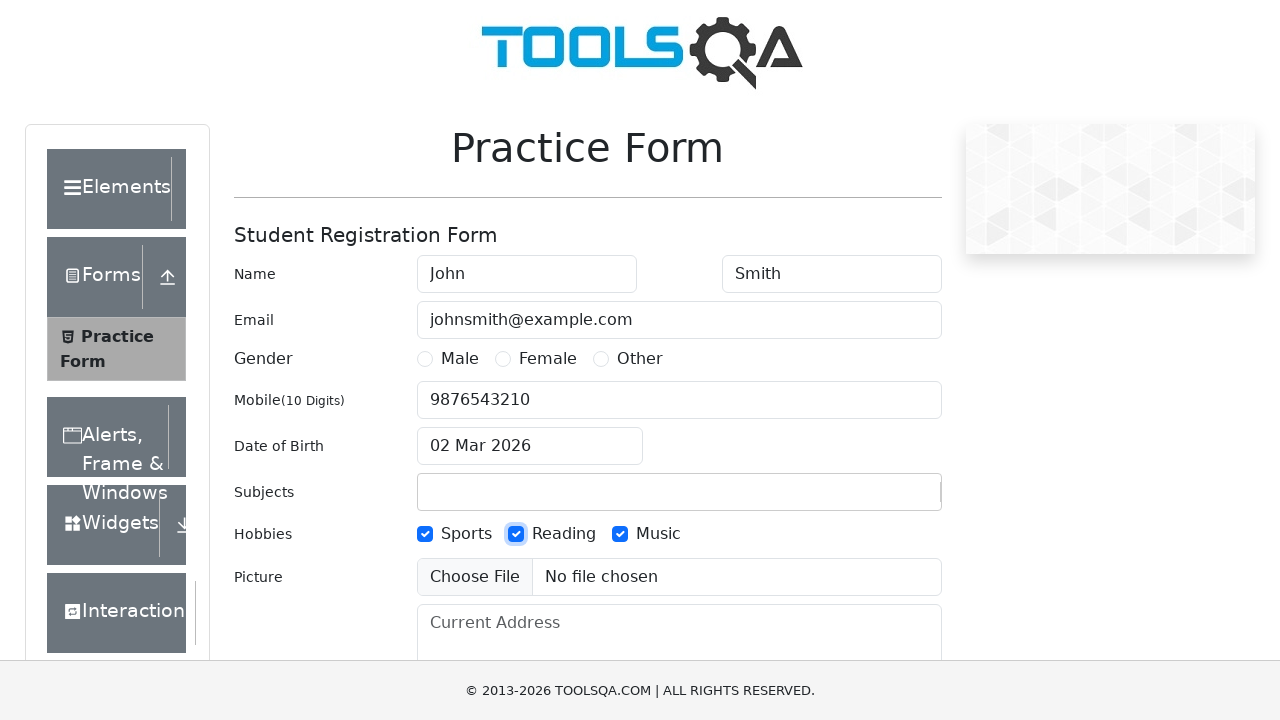